Verifies that the company branding logo is displayed on the page

Starting URL: https://opensource-demo.orangehrmlive.com/web/index.php/auth/login

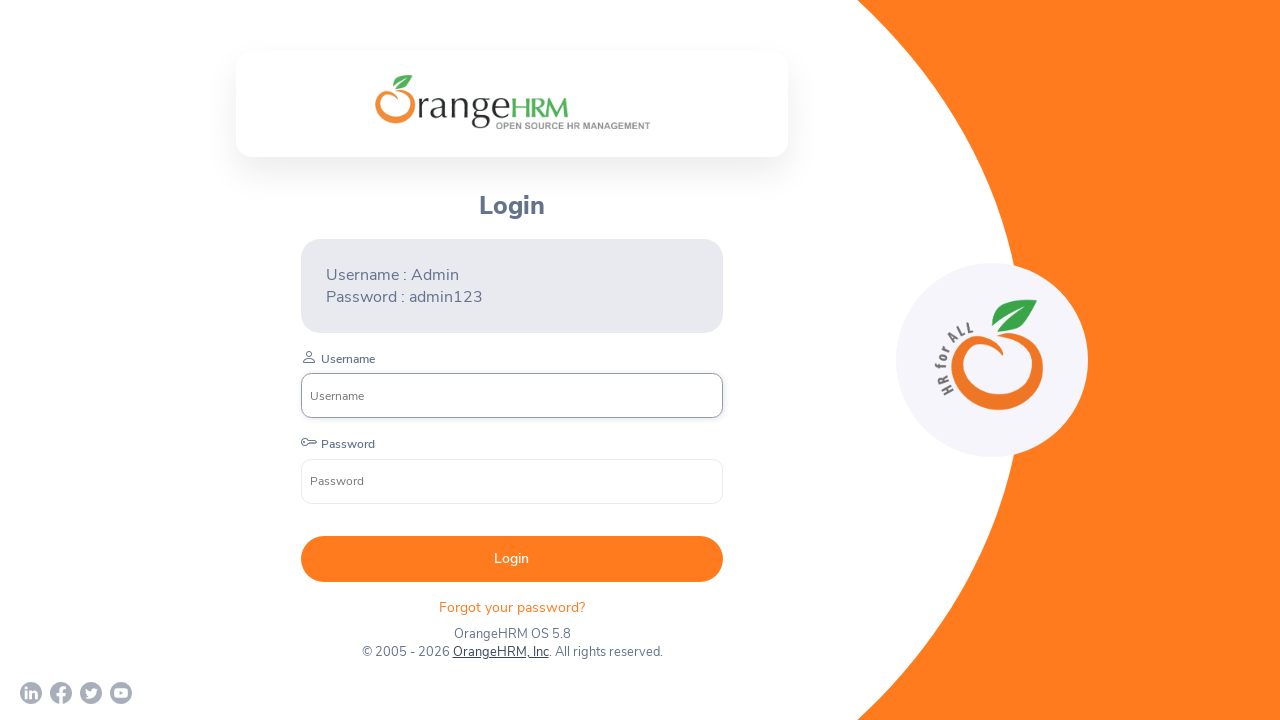

Located company branding logo element
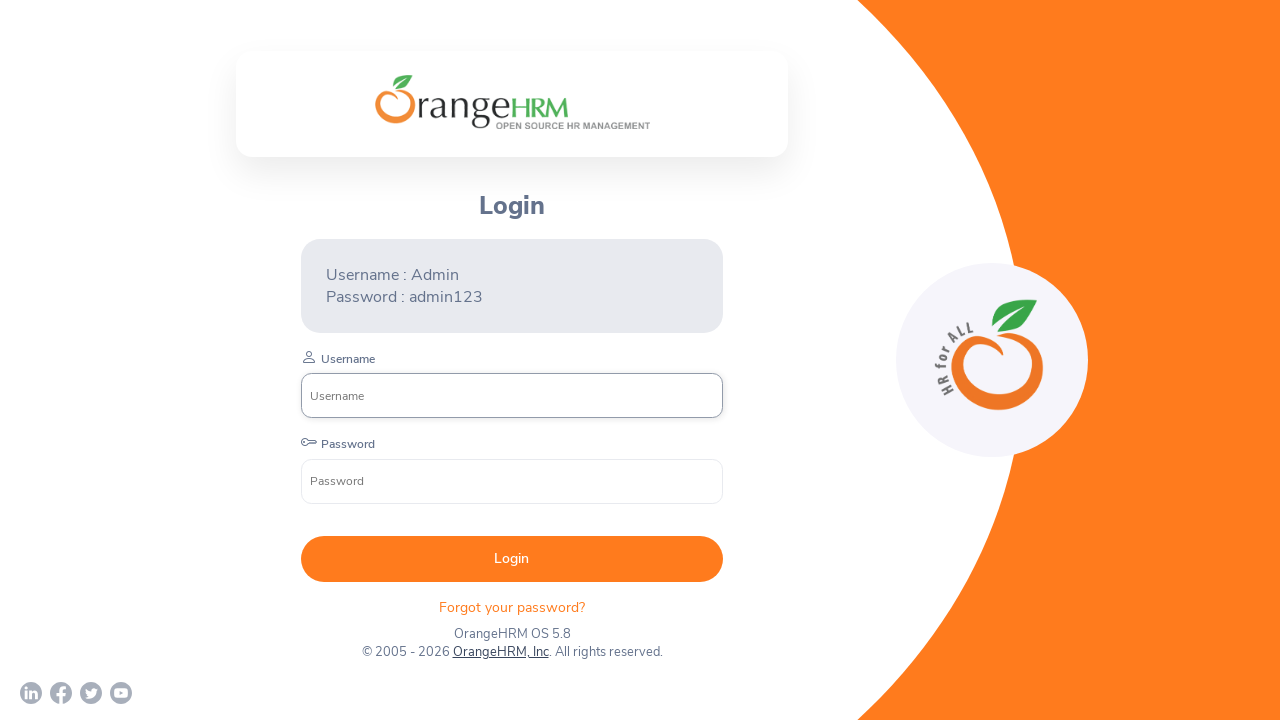

Waited for company branding logo to become visible
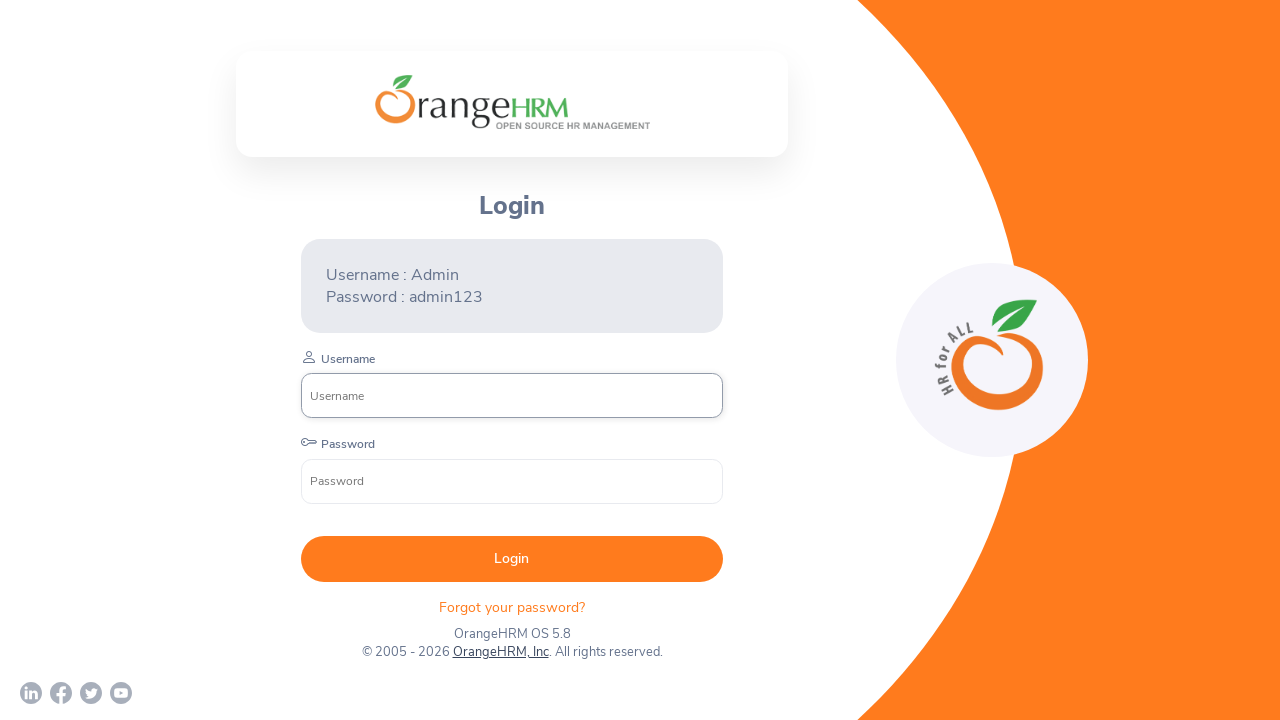

Verified that company branding logo is visible on the page
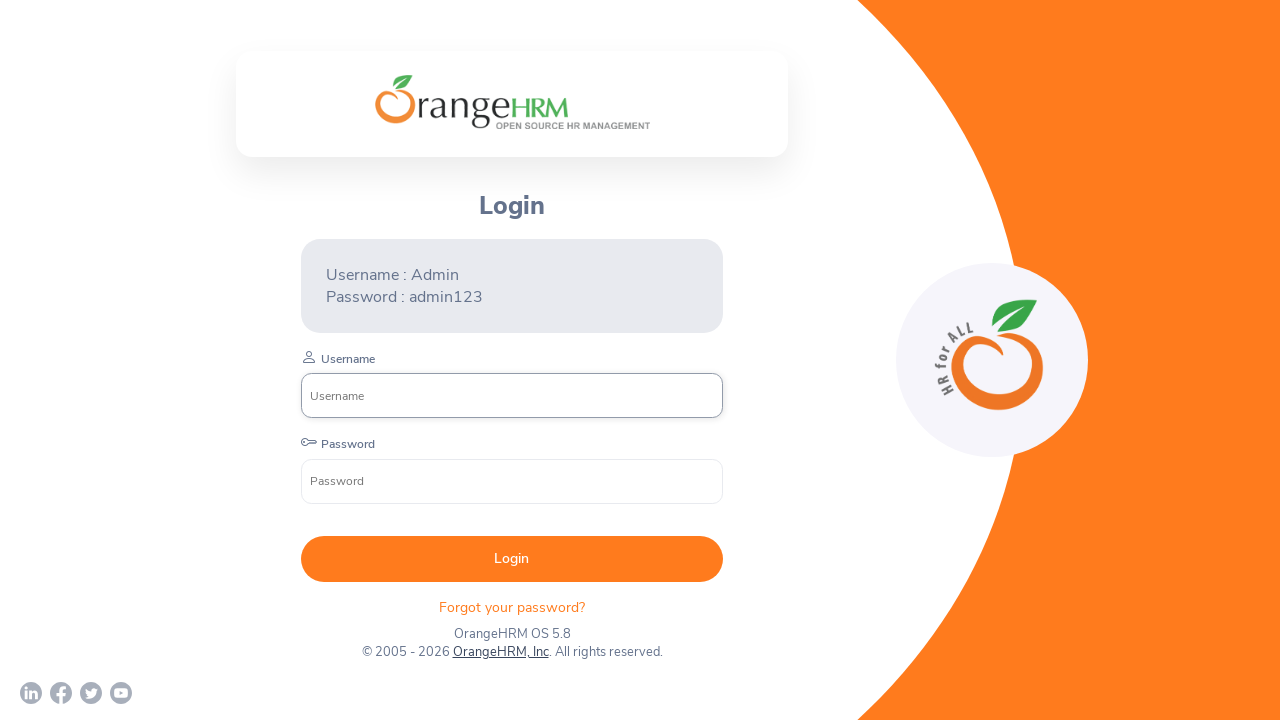

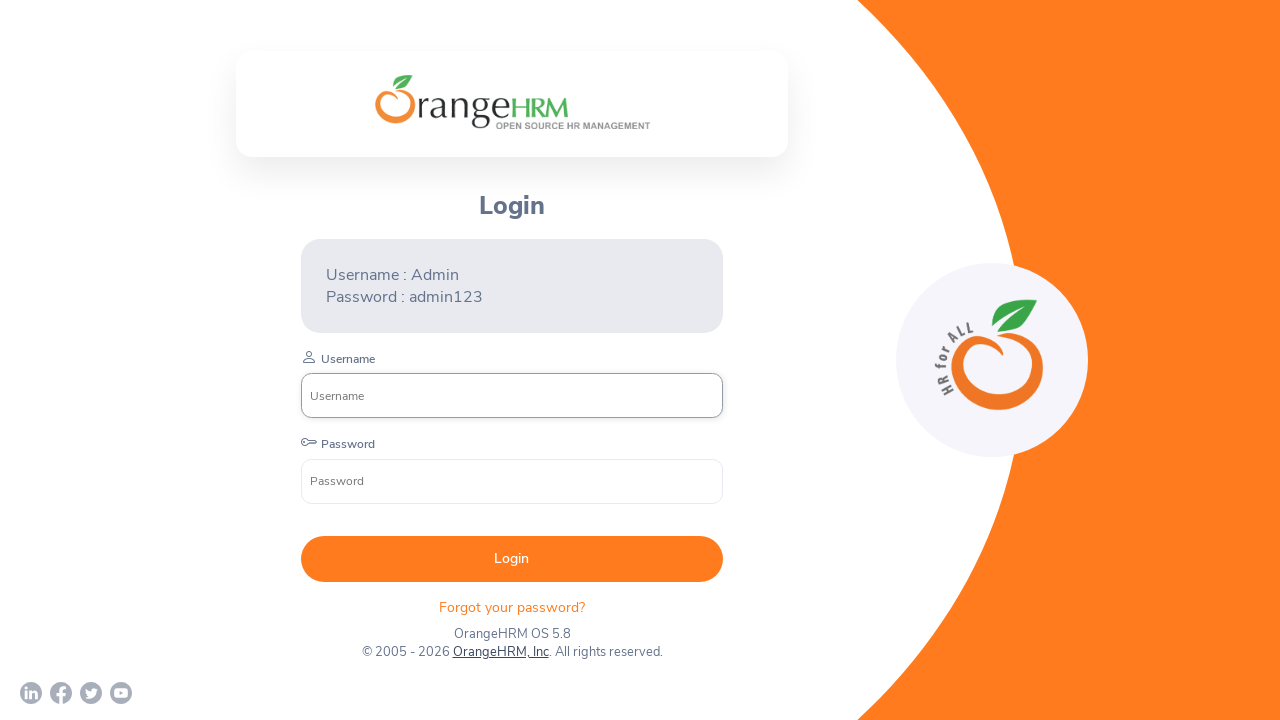